Tests JavaScript alert handling by triggering three types of alerts (simple alert, confirm dialog, and prompt dialog) and interacting with each one appropriately - accepting, dismissing, and entering text.

Starting URL: https://the-internet.herokuapp.com/javascript_alerts

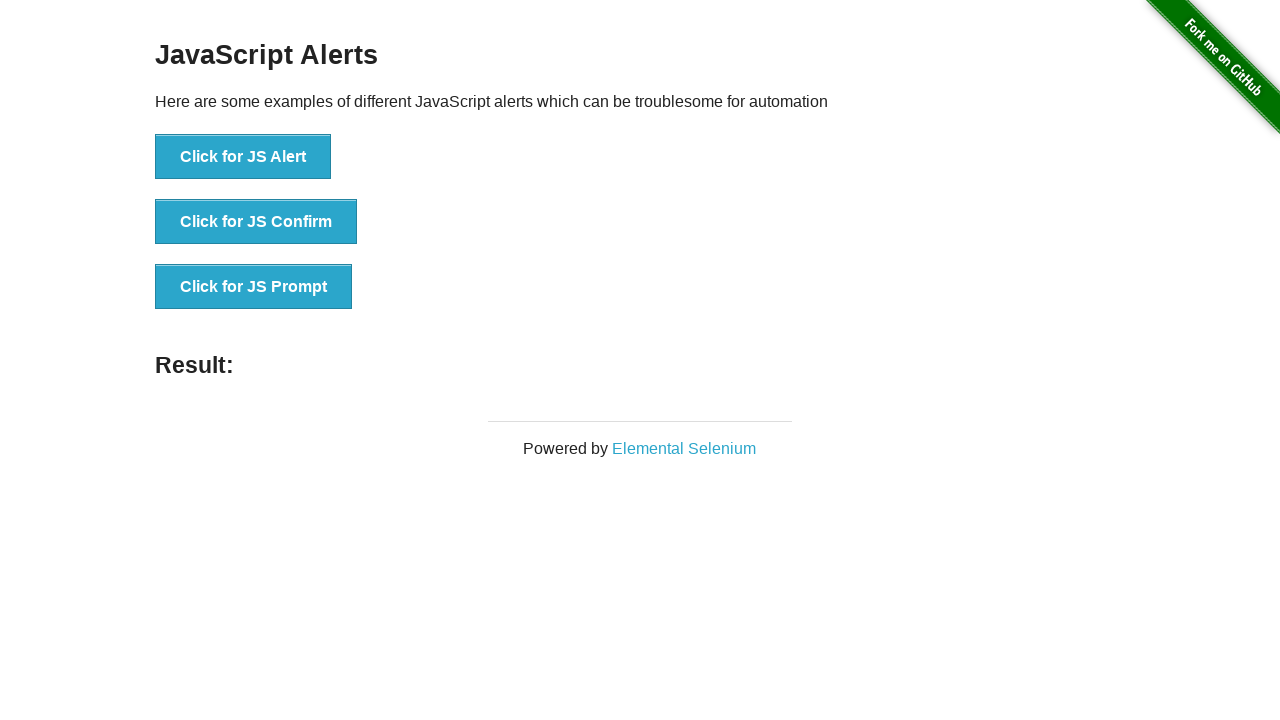

Clicked button to trigger simple JavaScript alert at (243, 157) on xpath=//button[text()='Click for JS Alert']
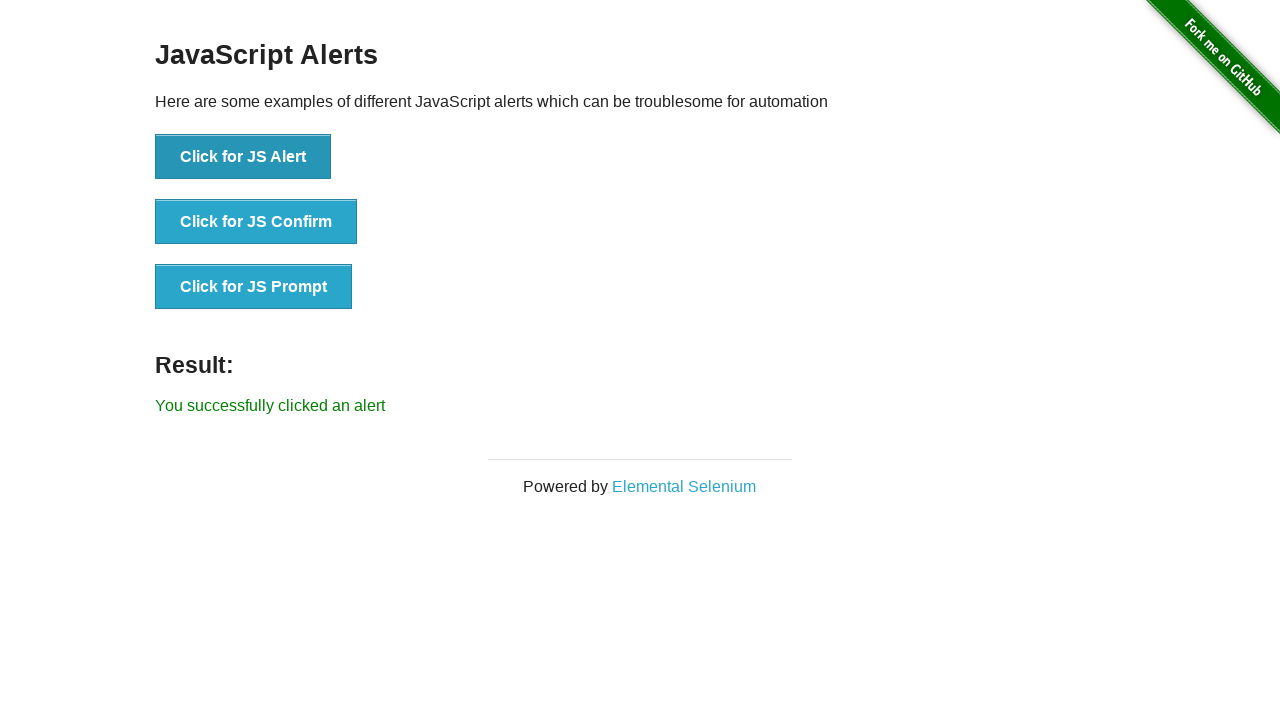

Set up dialog handler and clicked JS Alert button again, then accepted the alert at (243, 157) on xpath=//button[text()='Click for JS Alert']
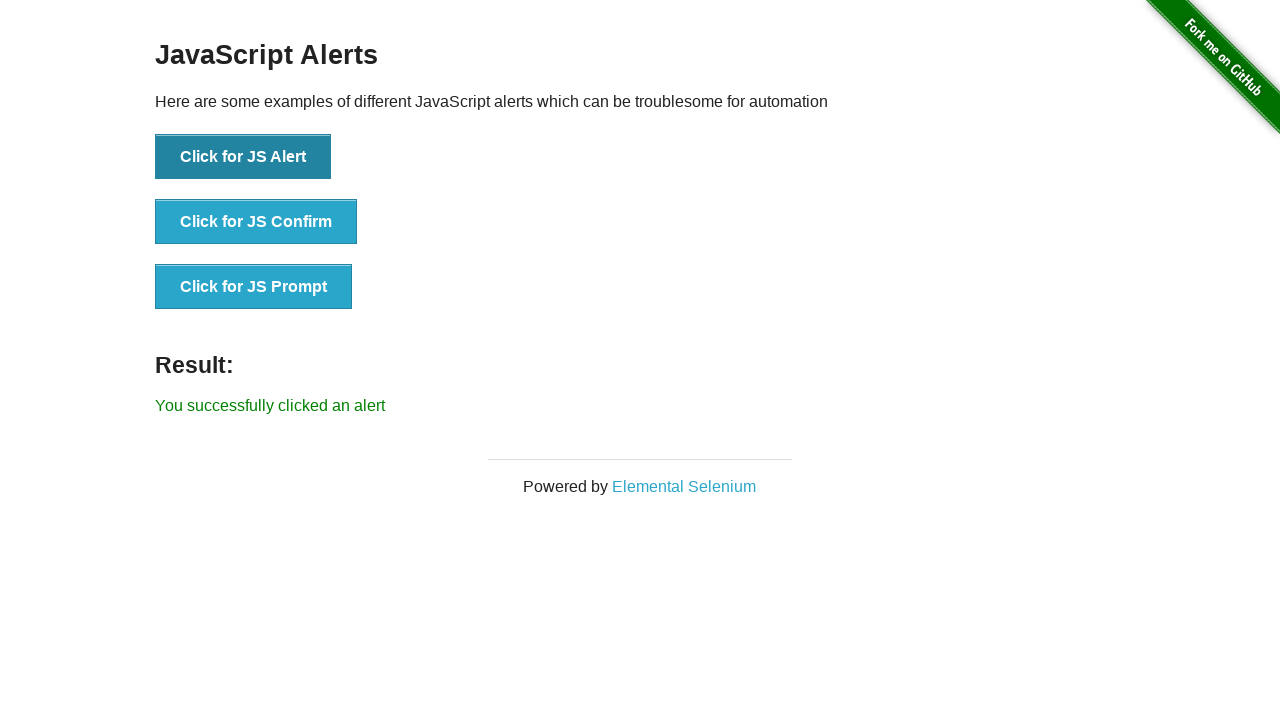

Clicked JS Confirm button and dismissed the confirmation dialog at (256, 222) on xpath=//button[text()='Click for JS Confirm']
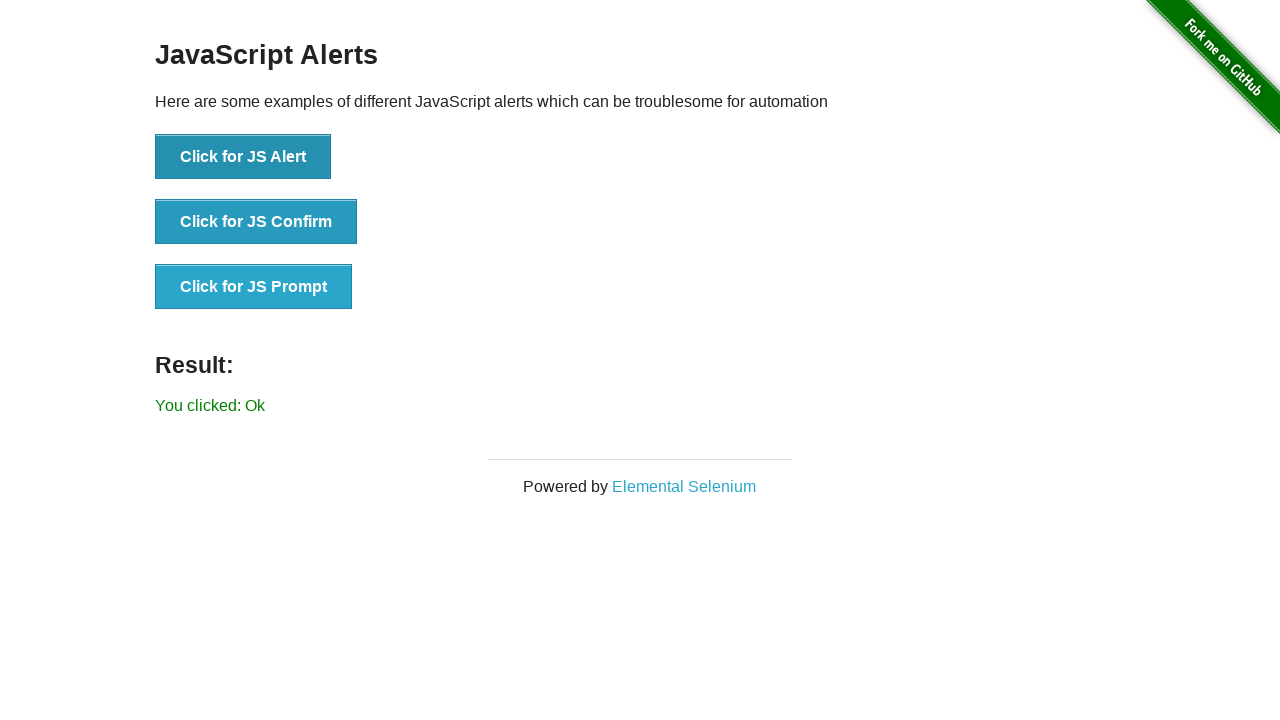

Clicked JS Prompt button and entered 'Selenium Test' text into the prompt dialog at (254, 287) on xpath=//button[text()='Click for JS Prompt']
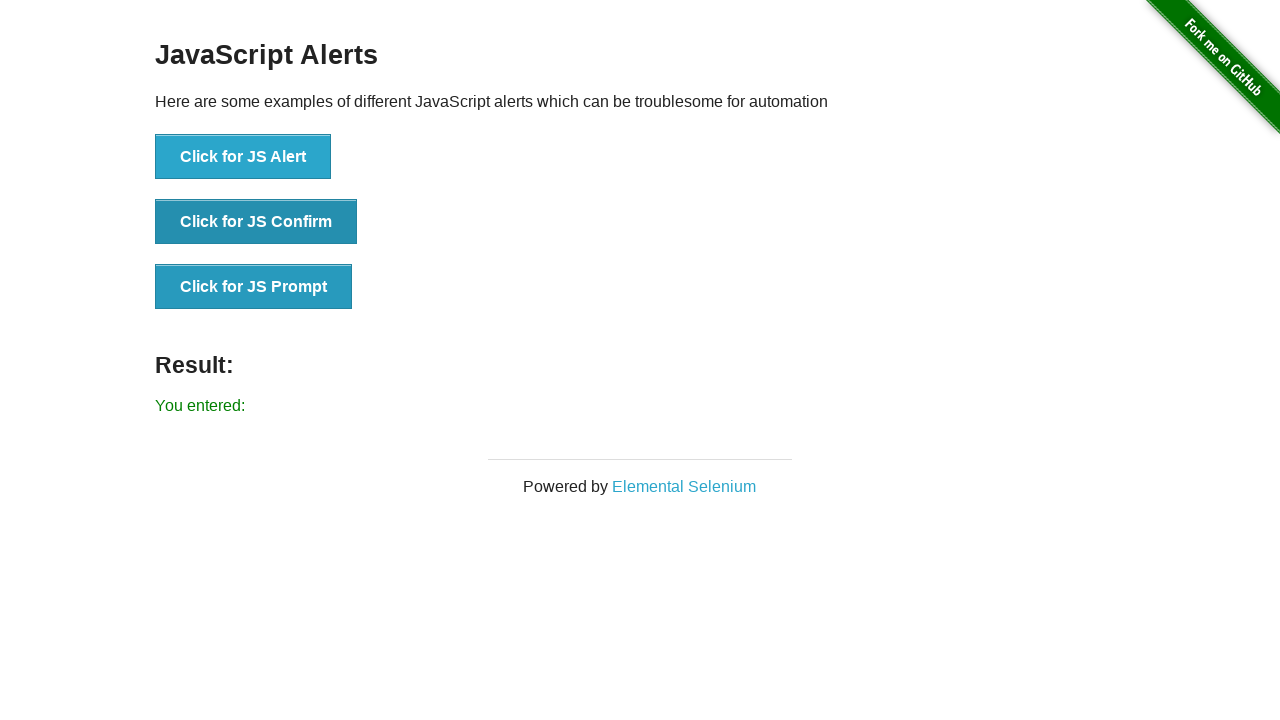

Result element loaded, confirming all three alerts were handled successfully
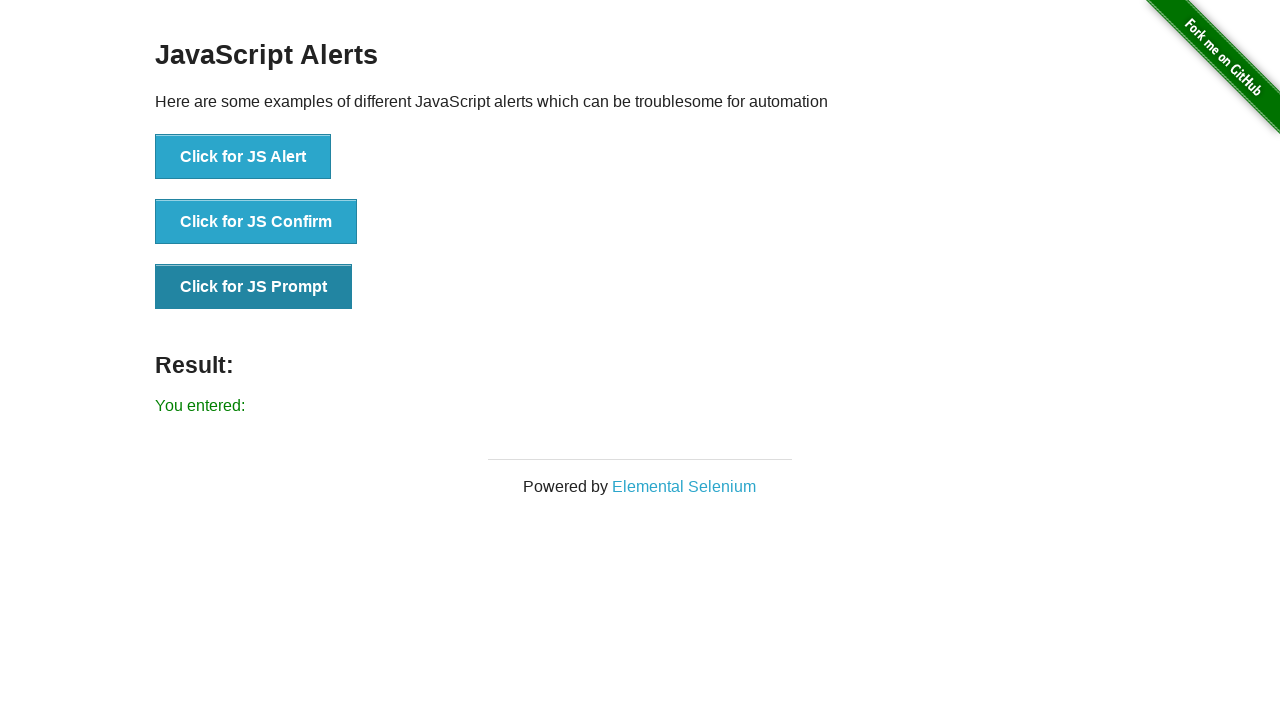

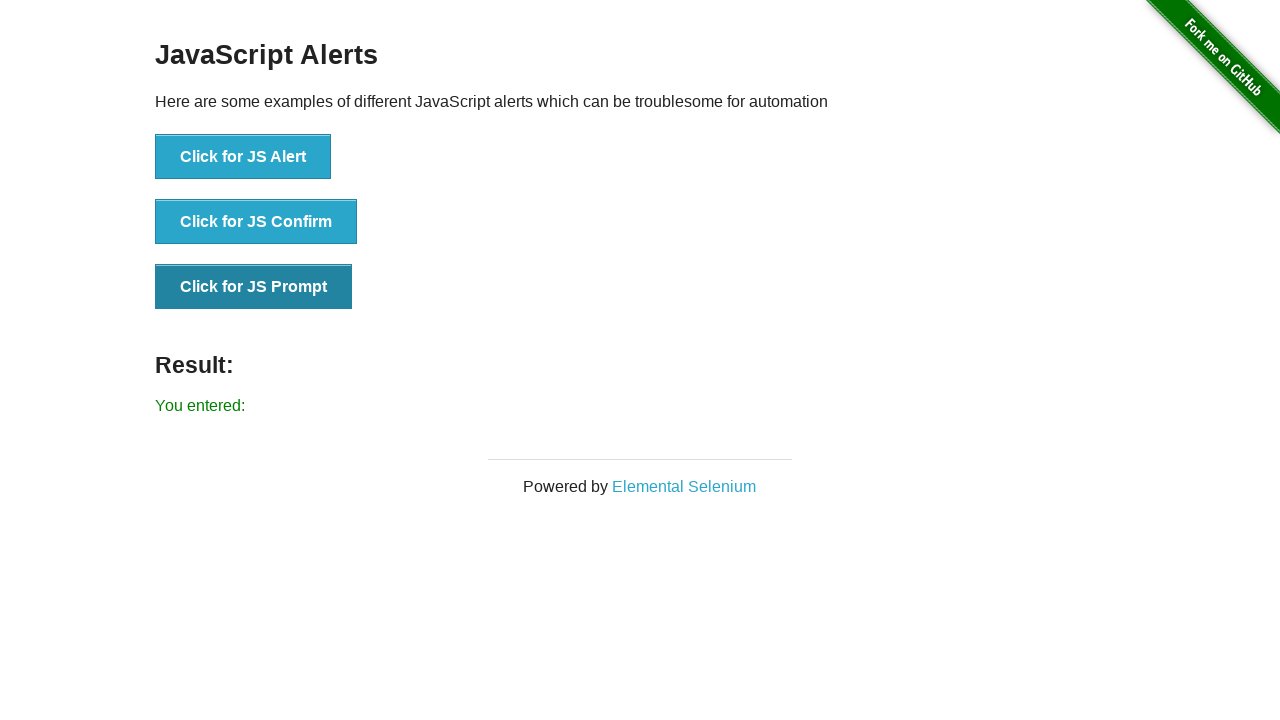